Tests login form validation by submitting with both fields empty and verifying error message

Starting URL: https://www.saucedemo.com/

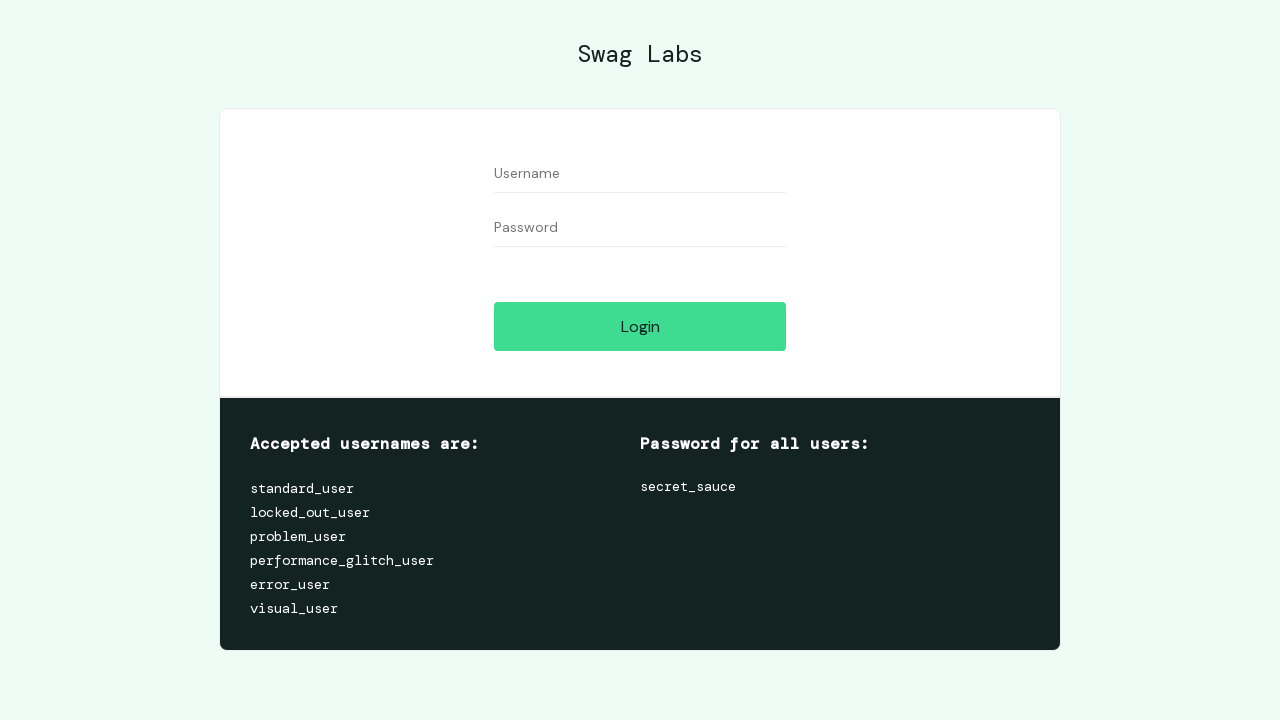

Navigated to Sauce Demo login page
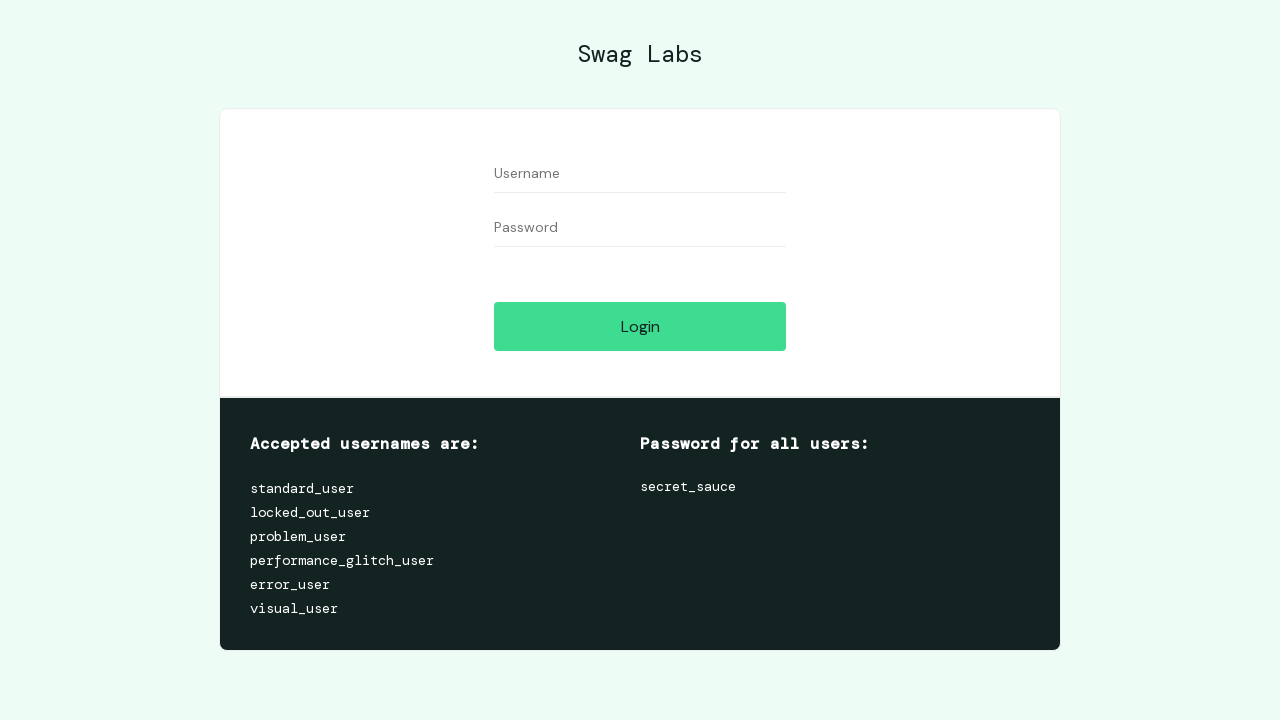

Left username field empty on #user-name
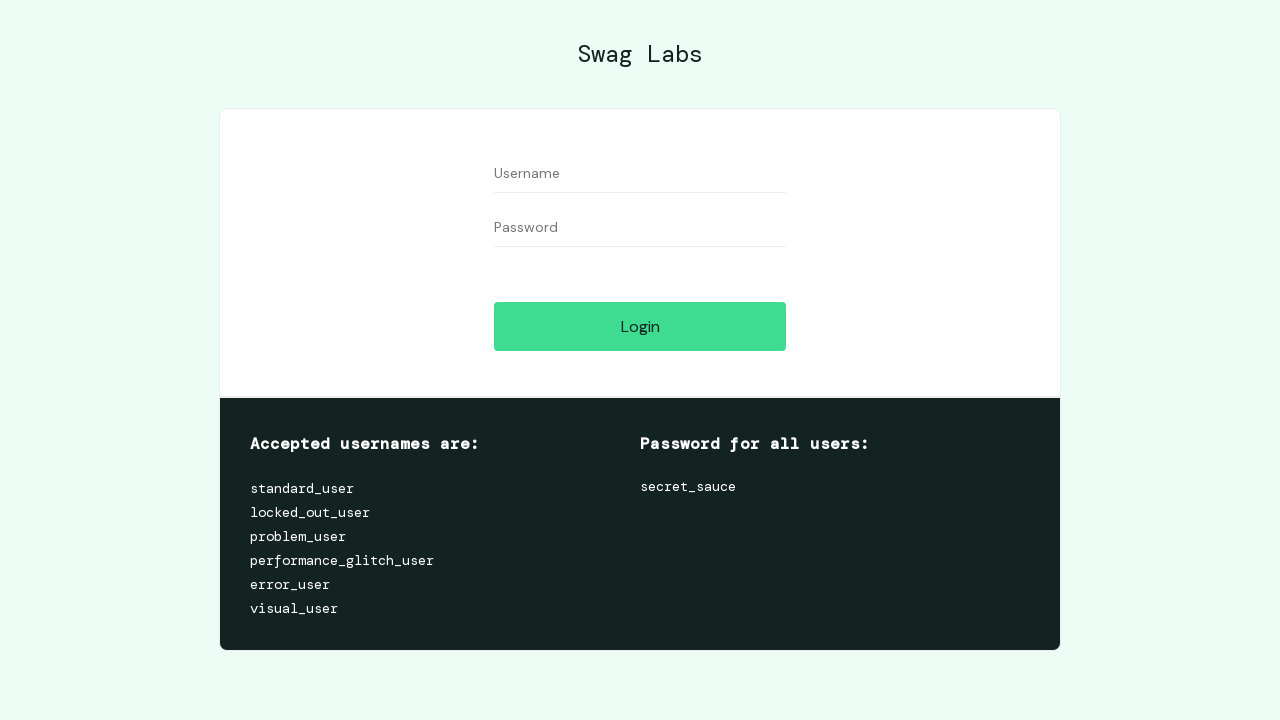

Left password field empty on #password
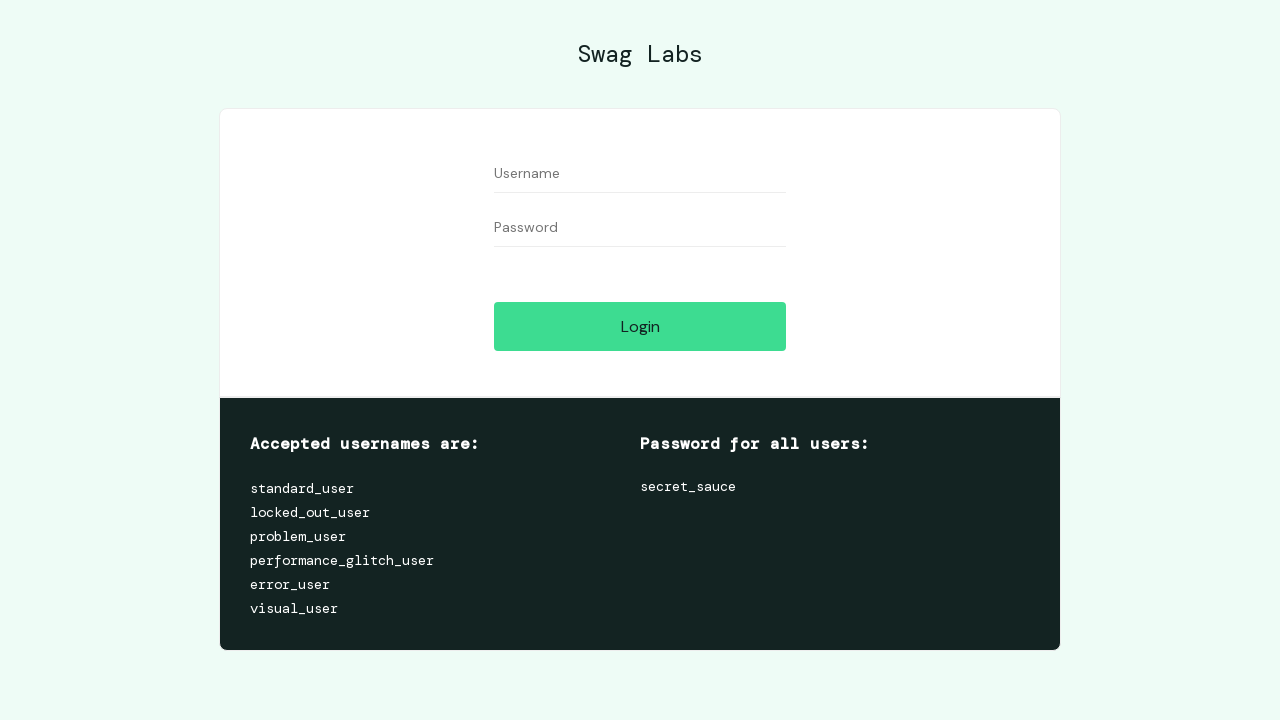

Clicked login button with both fields empty at (640, 326) on #login-button
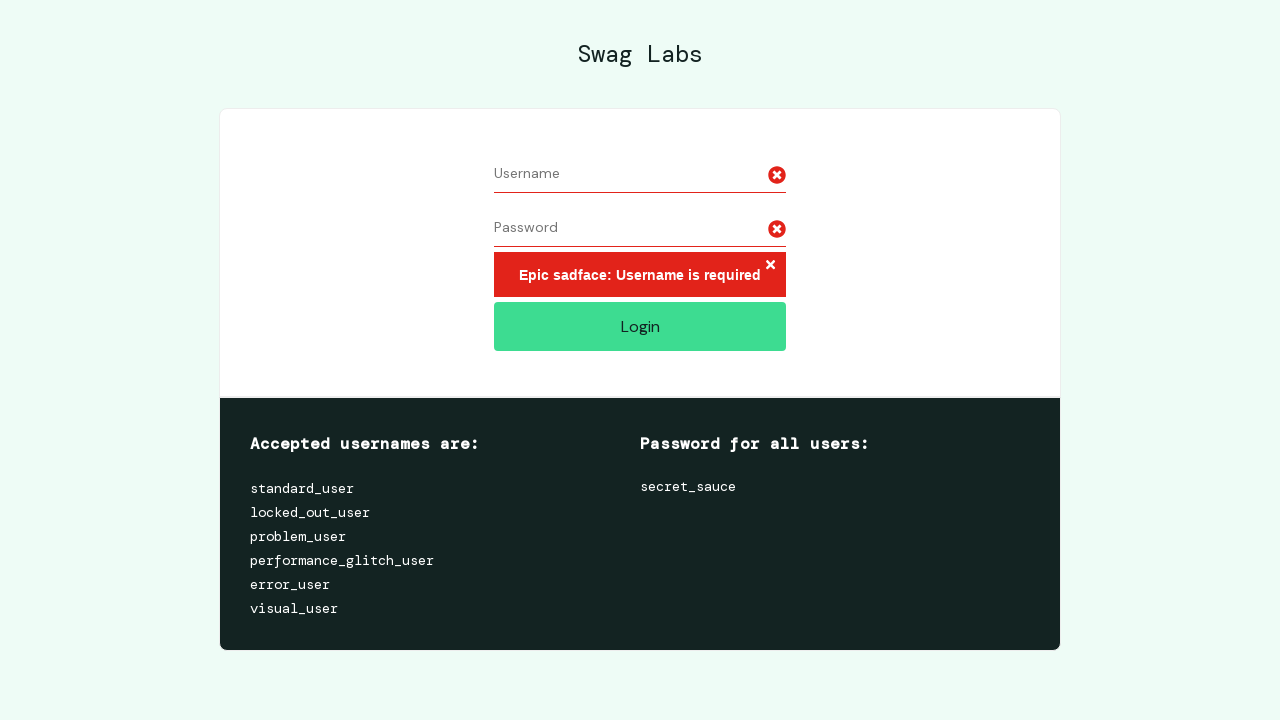

Error message container appeared validating form submission rejection
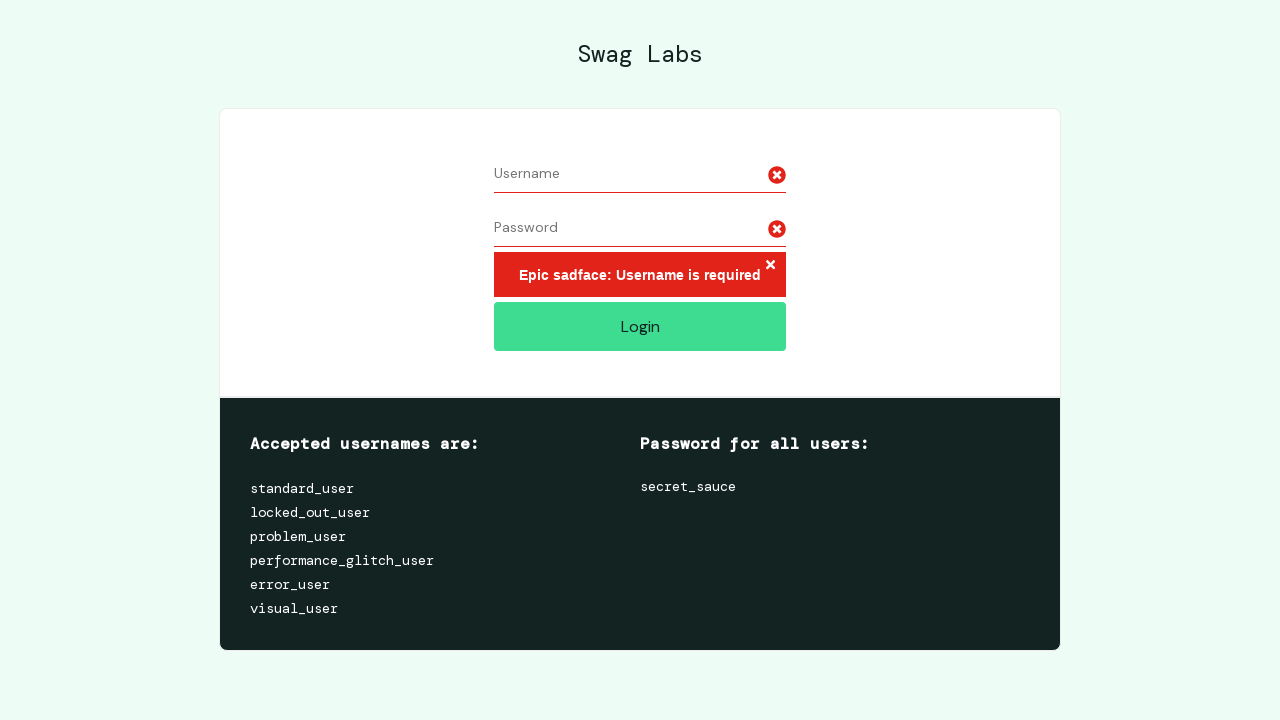

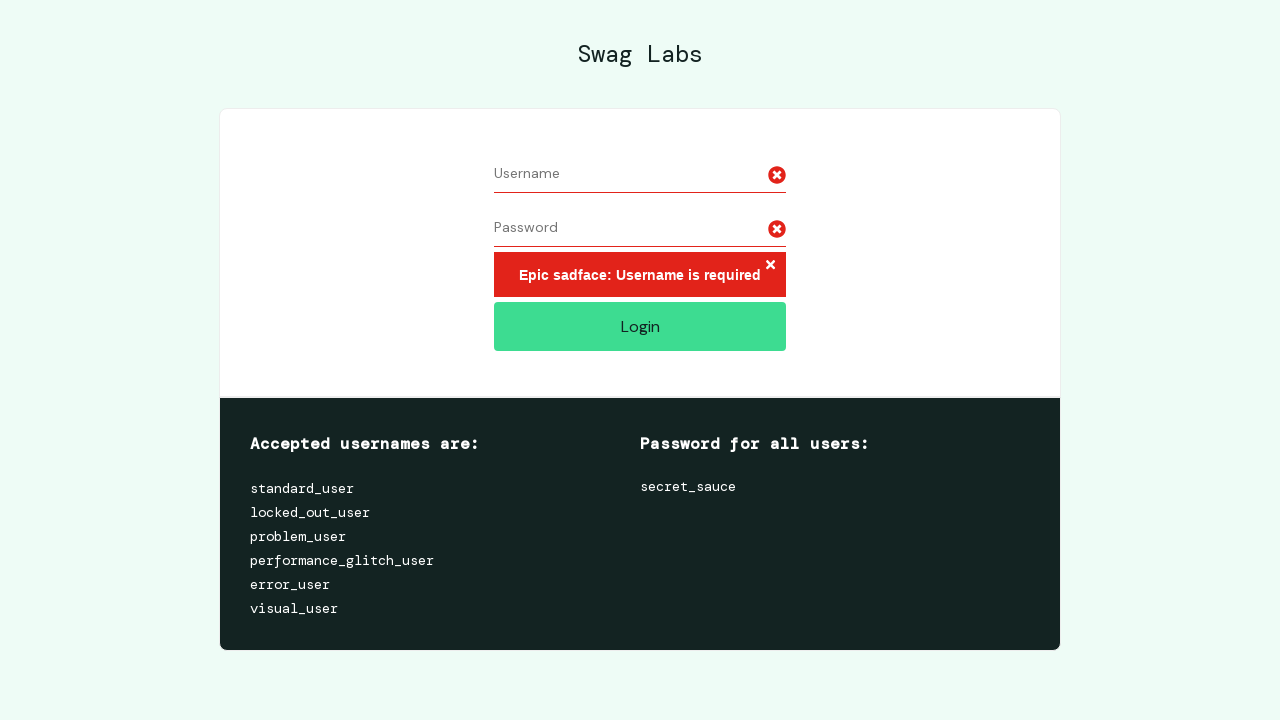